Tests adding a new todo item with non-English characters (Japanese) by filling the input and pressing Enter, then verifying it displays correctly.

Starting URL: https://demo.playwright.dev/todomvc/#/

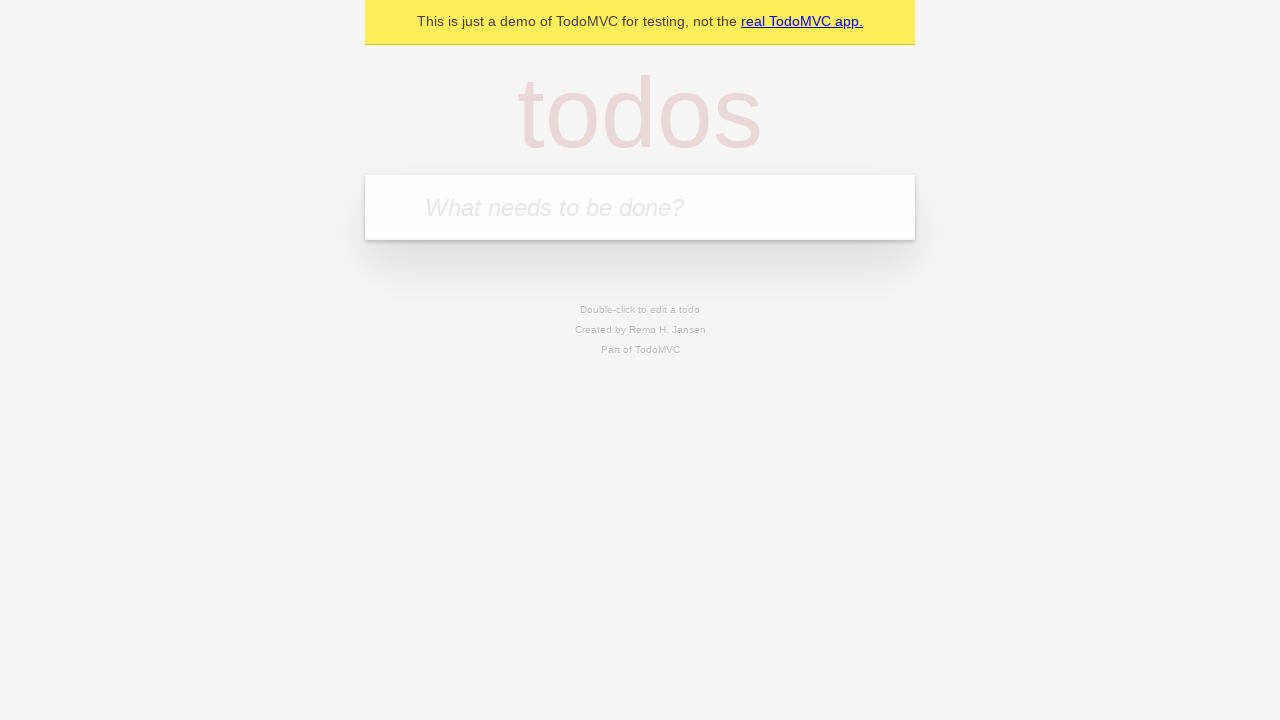

Waited for new todo input field to load
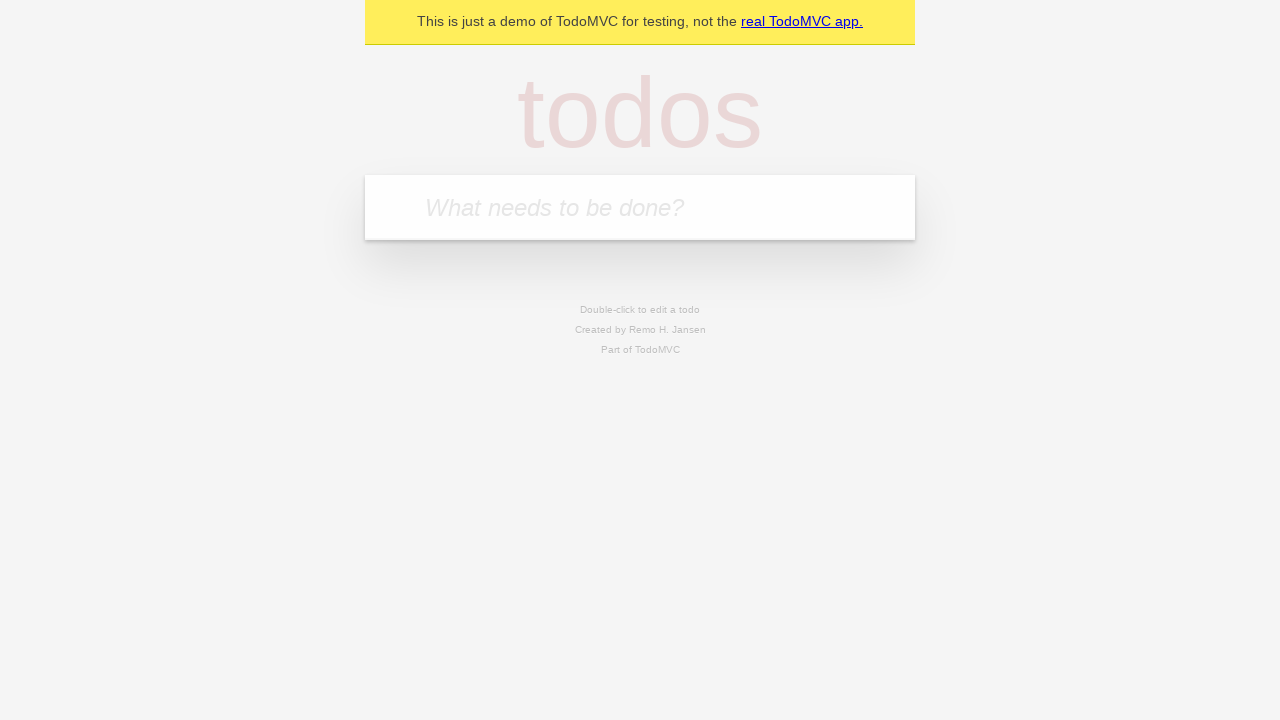

Filled input field with Japanese todo text: 買い物に行く 食料品を買う on input.new-todo
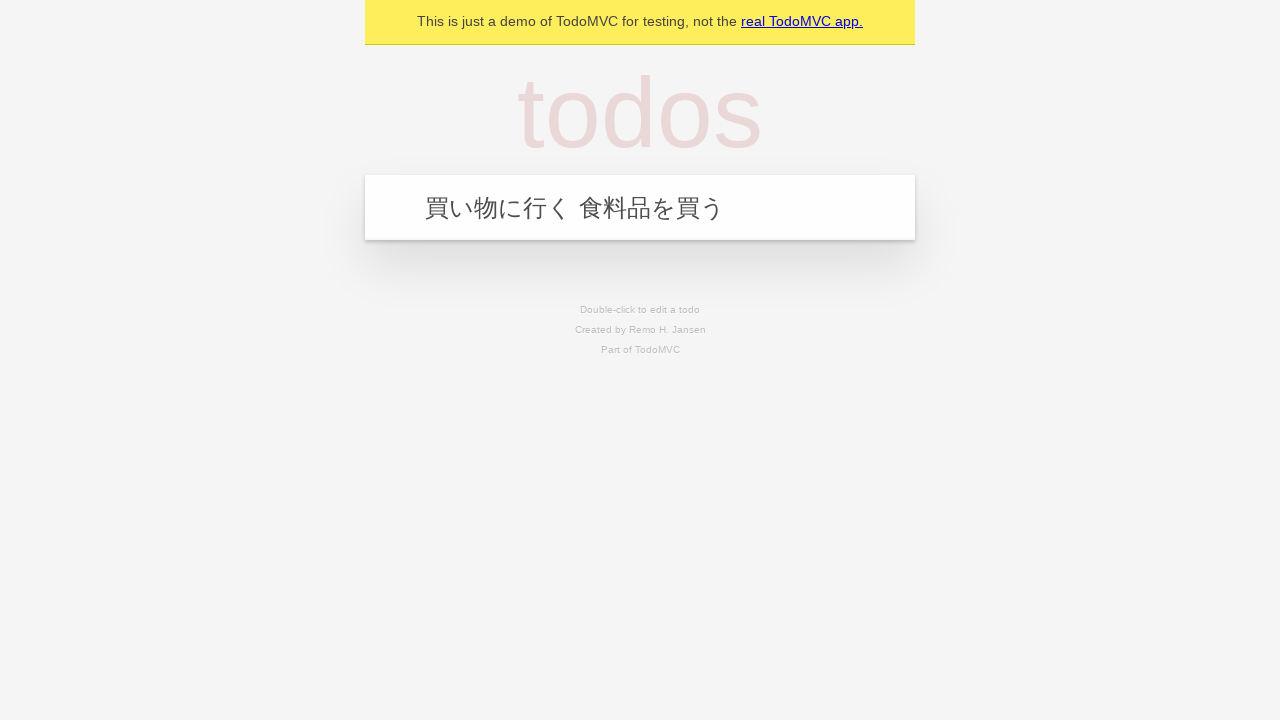

Pressed Enter to submit the new todo item on input.new-todo
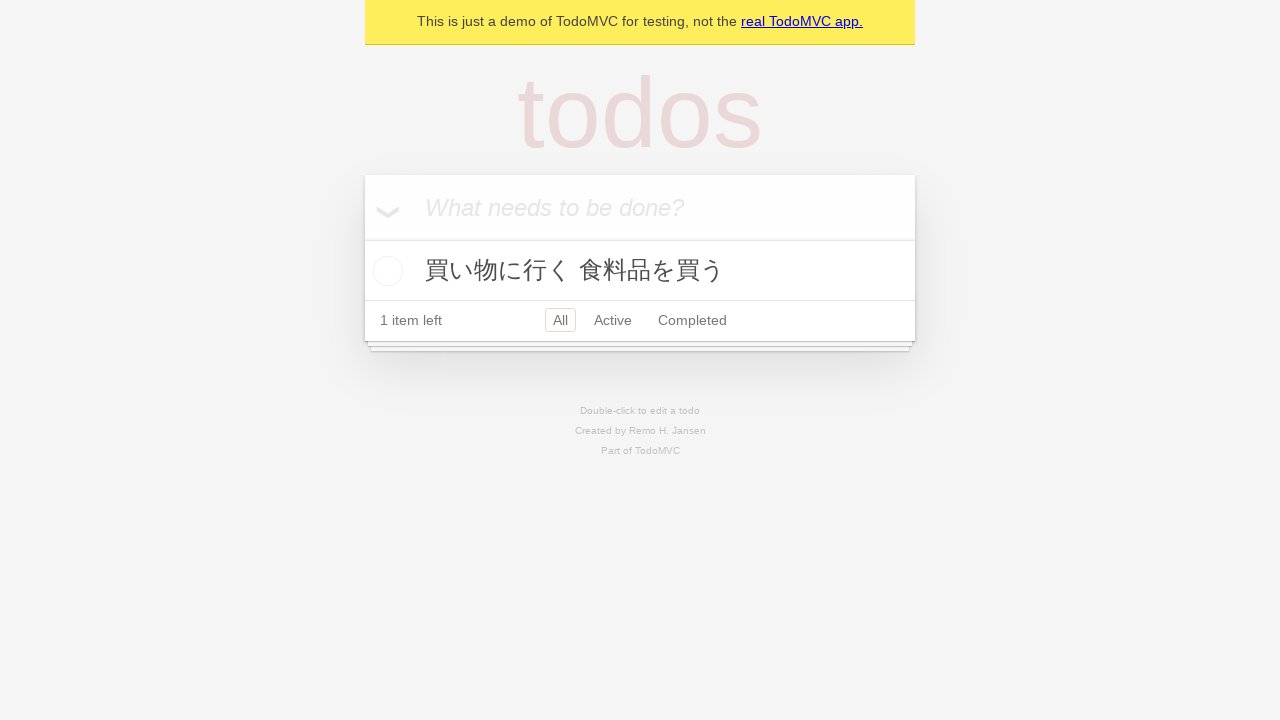

Located the todo items list
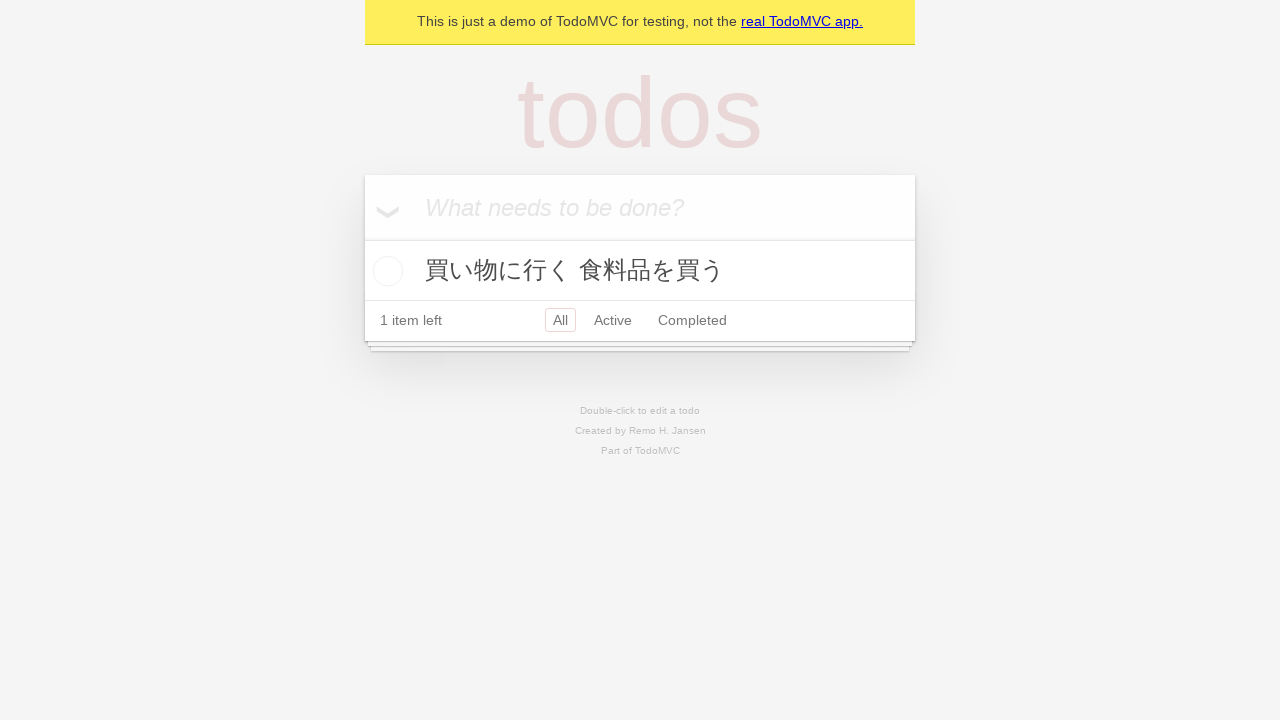

Verified that exactly 1 todo item is in the list
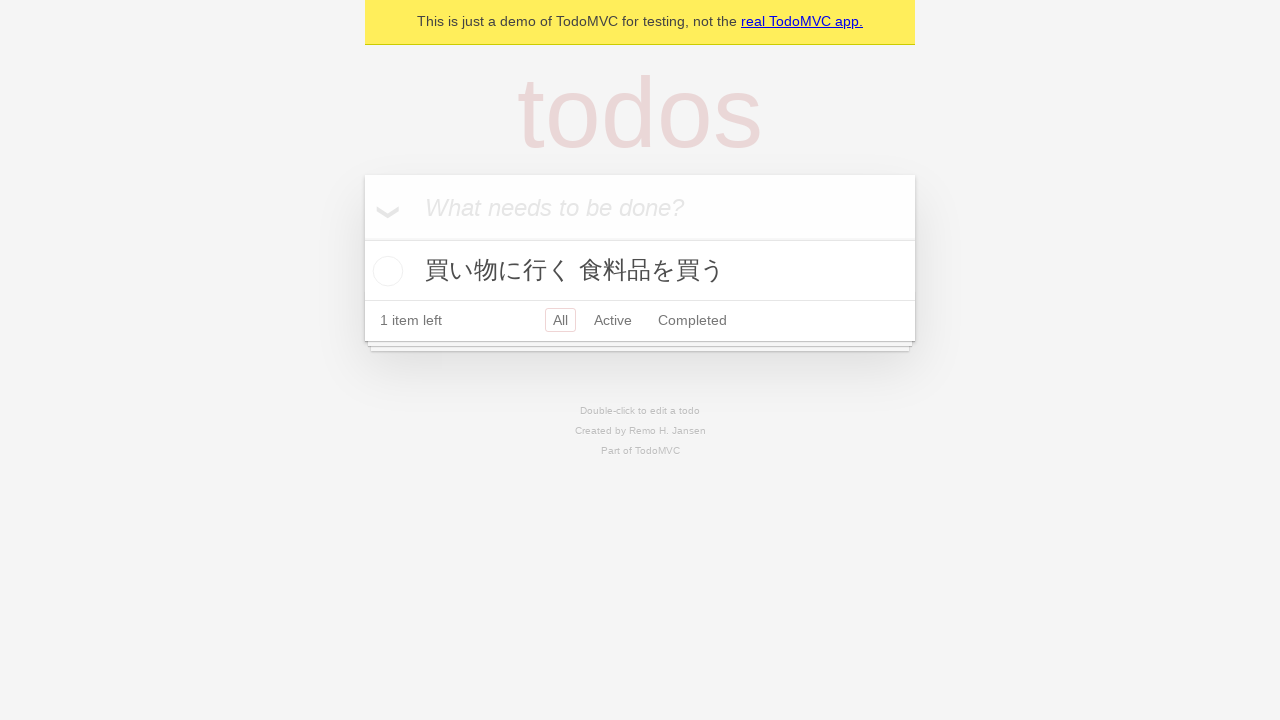

Verified the todo item displays the correct Japanese text: 買い物に行く 食料品を買う
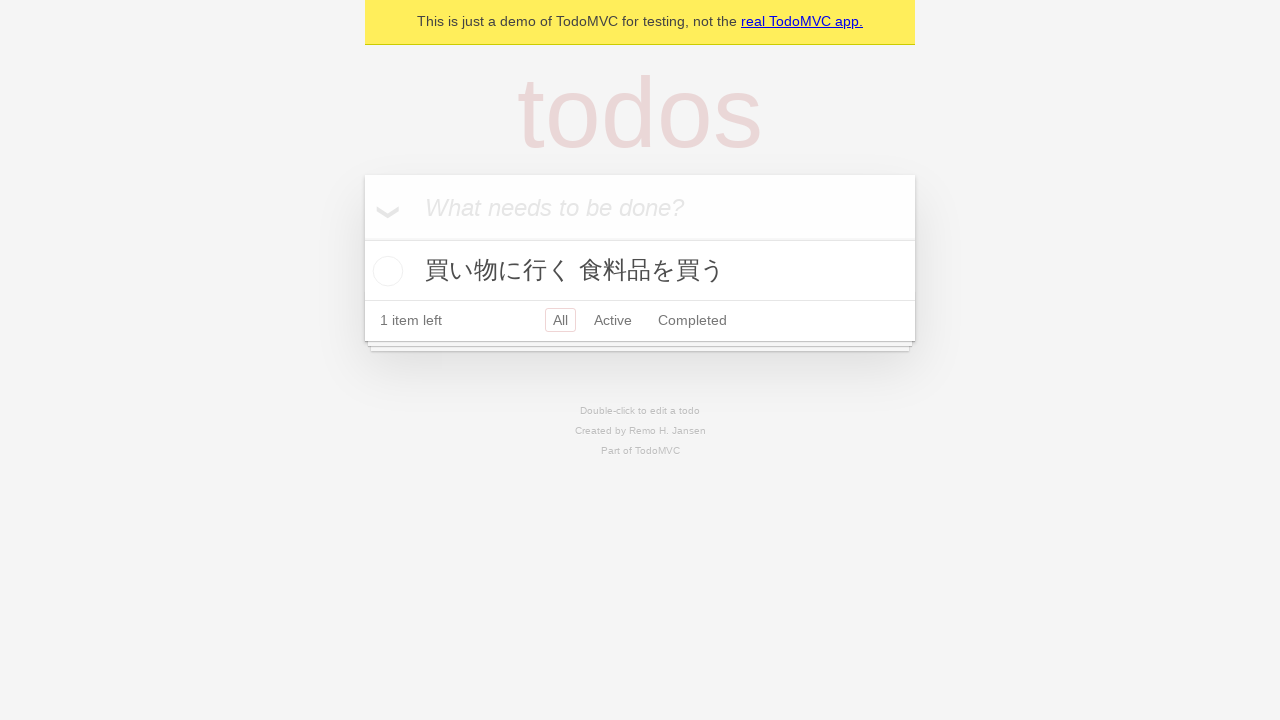

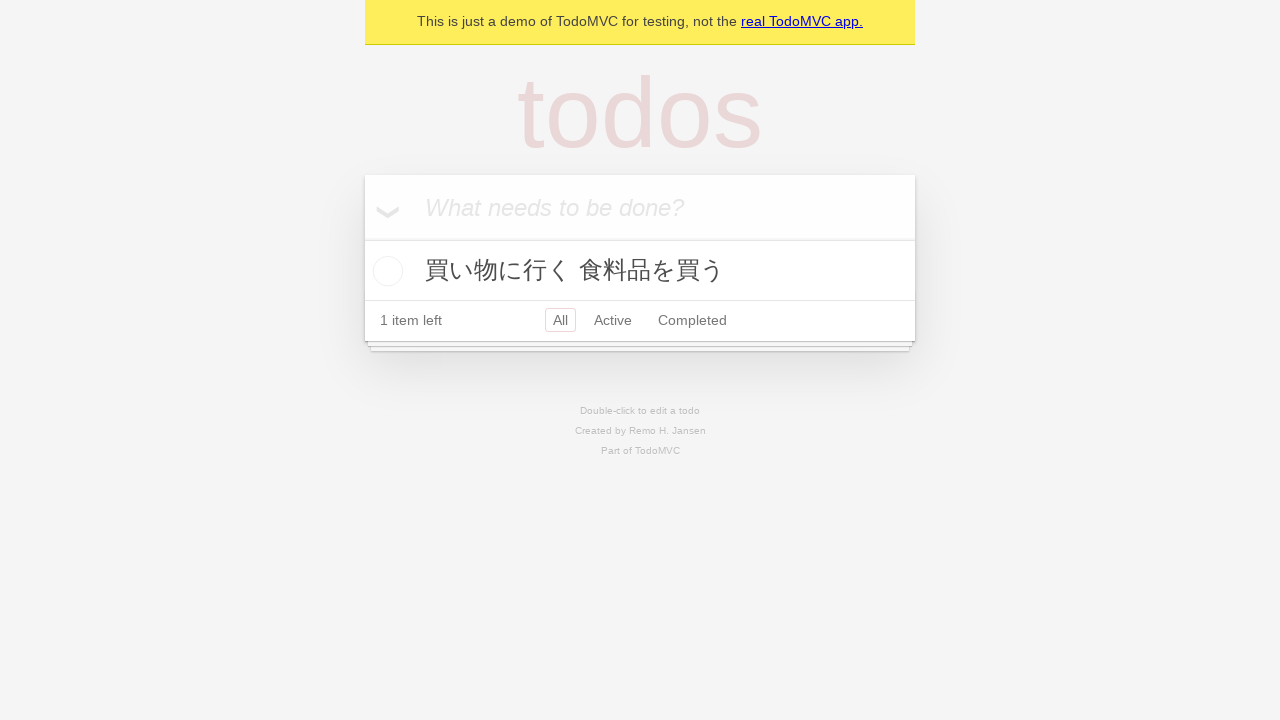